Tests infinite scroll functionality by continuously scrolling down and attempting to find the page footer

Starting URL: https://the-internet.herokuapp.com

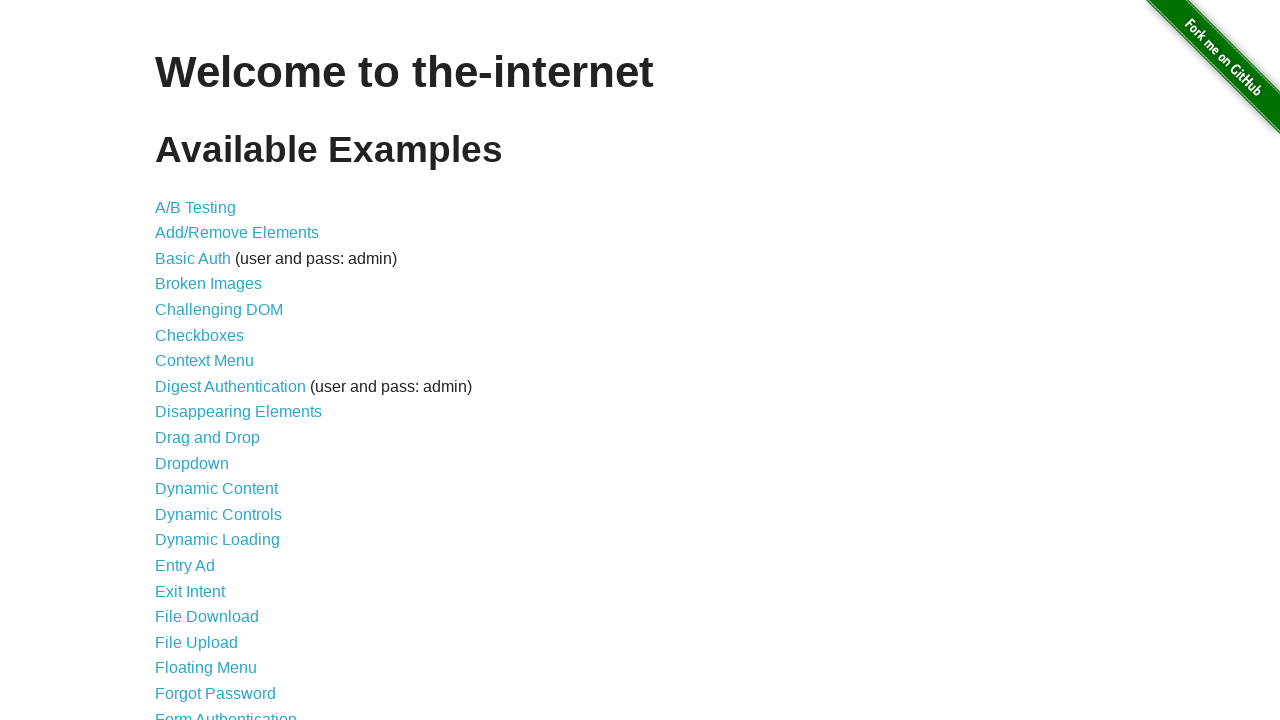

Clicked on Infinite Scroll link at (201, 360) on internal:role=link[name="Infinite Scroll"i]
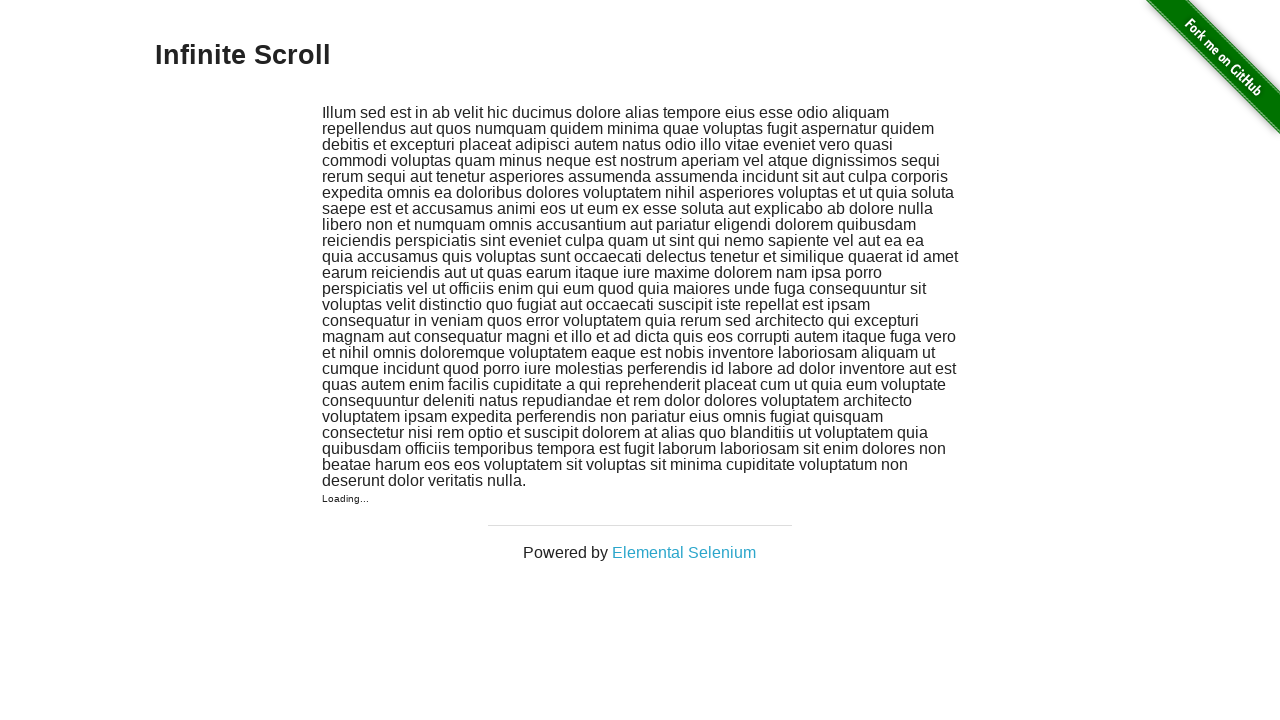

Page load state completed
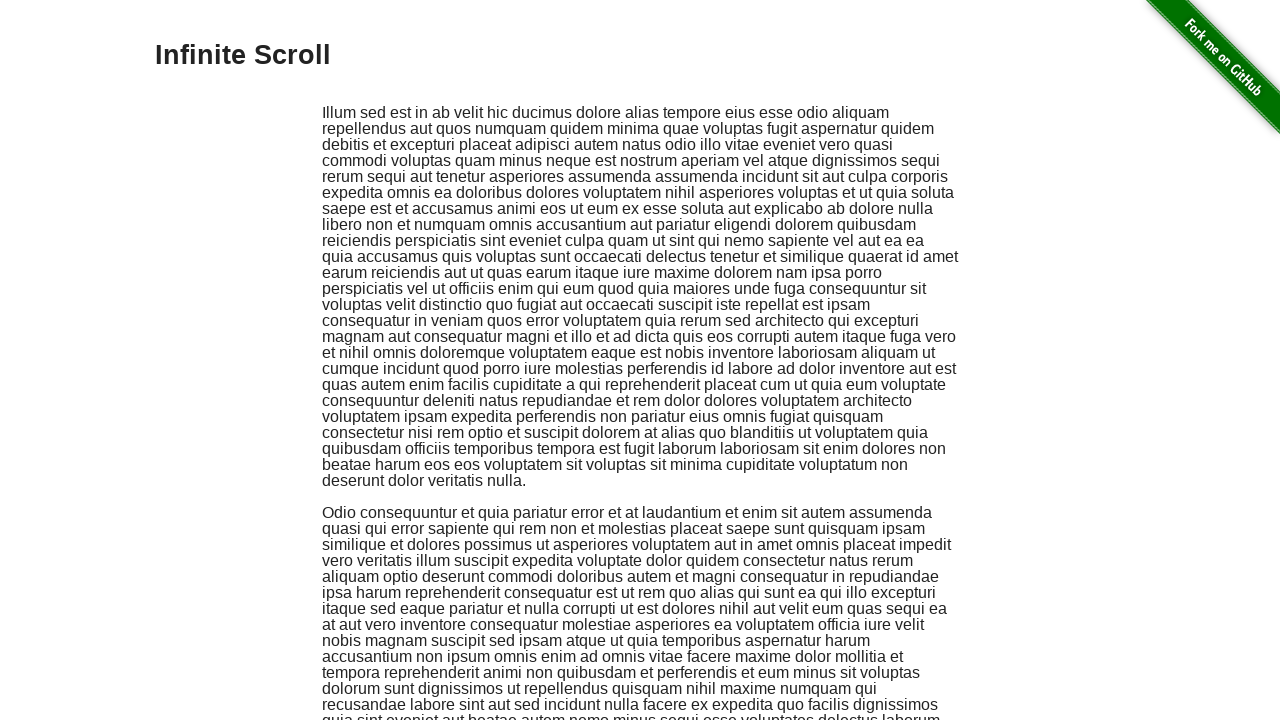

Infinite Scroll heading appeared on page
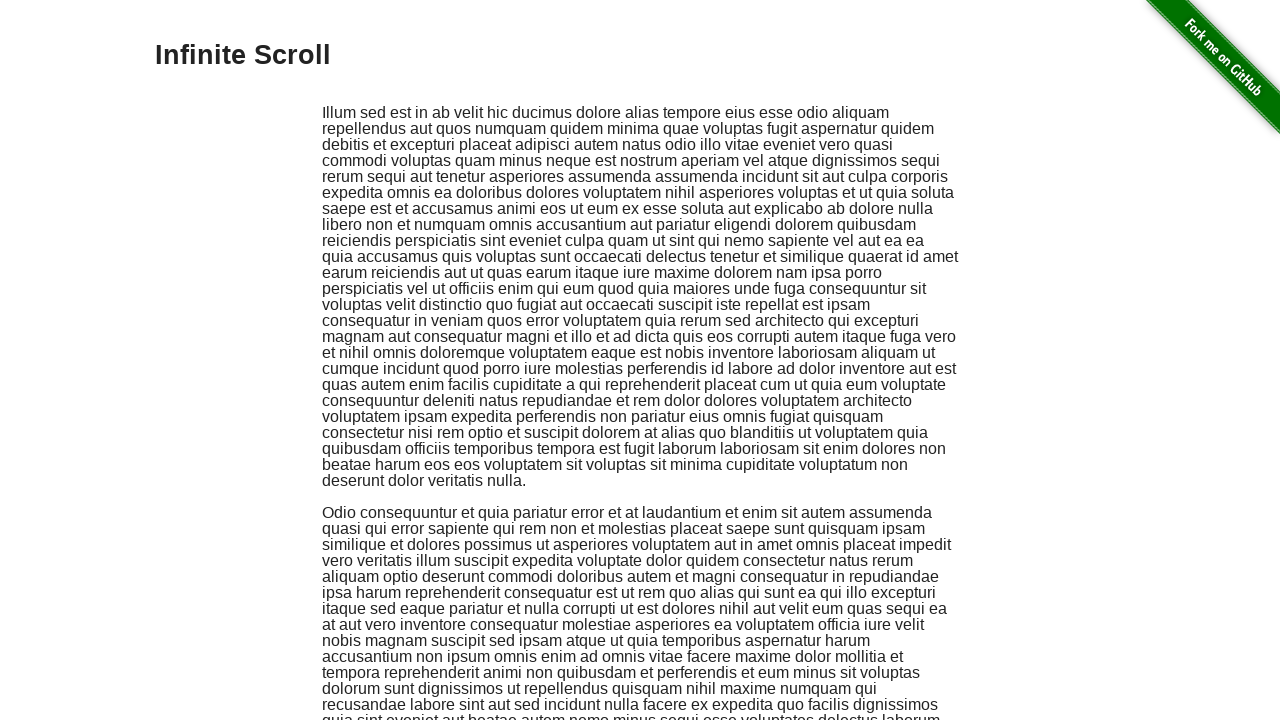

Hovered over Infinite Scroll header at (640, 56) on xpath=//h3[text()='Infinite Scroll']
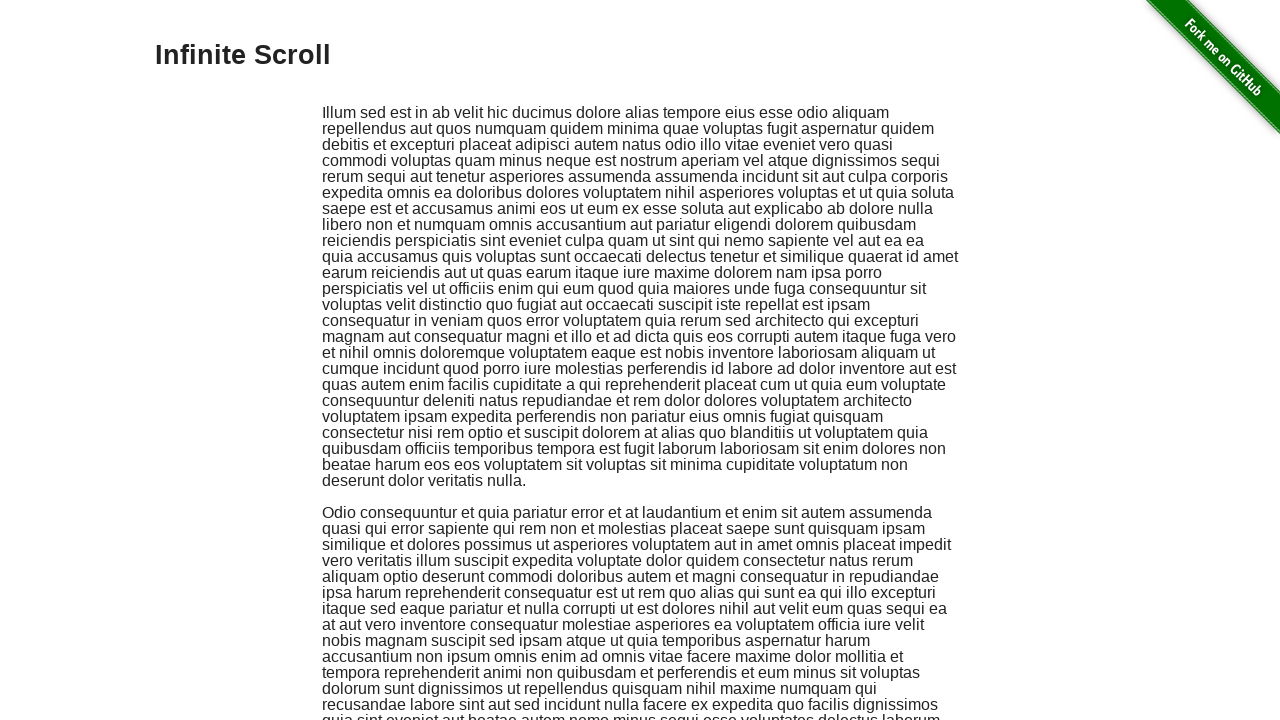

Scrolled to page footer (attempt 1 of 5)
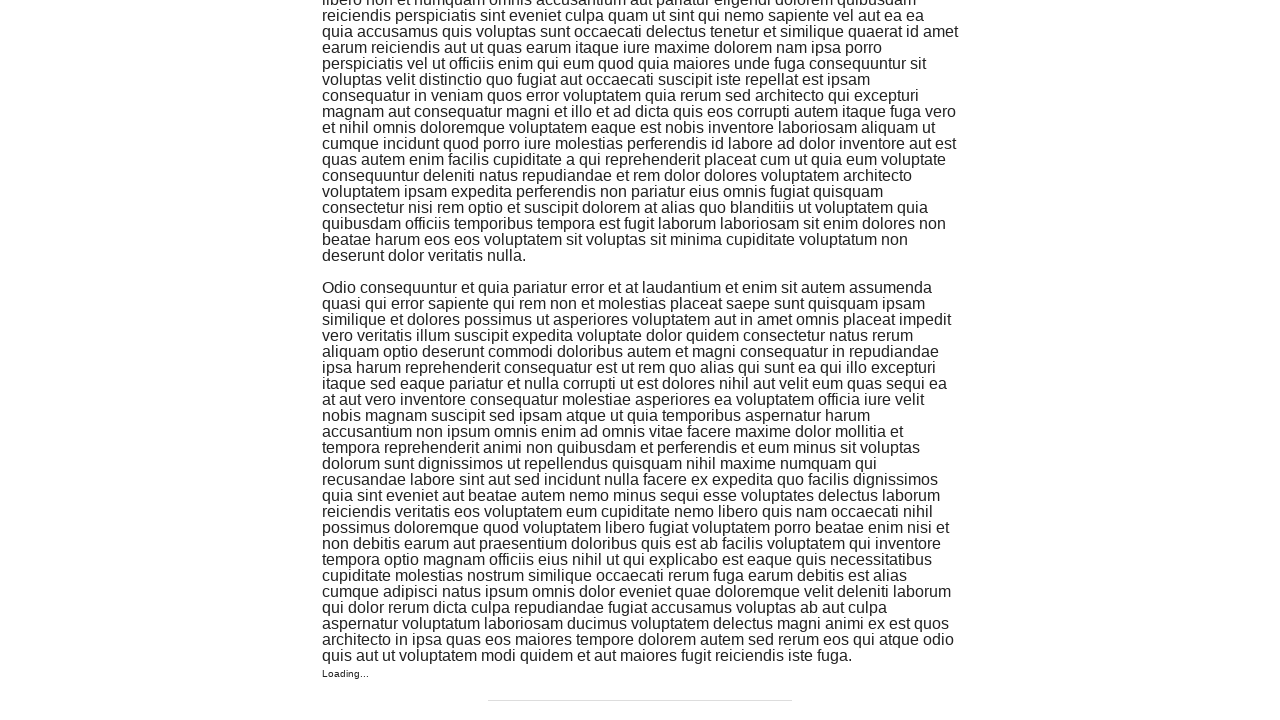

Waited 1 second after scroll (attempt 1 of 5)
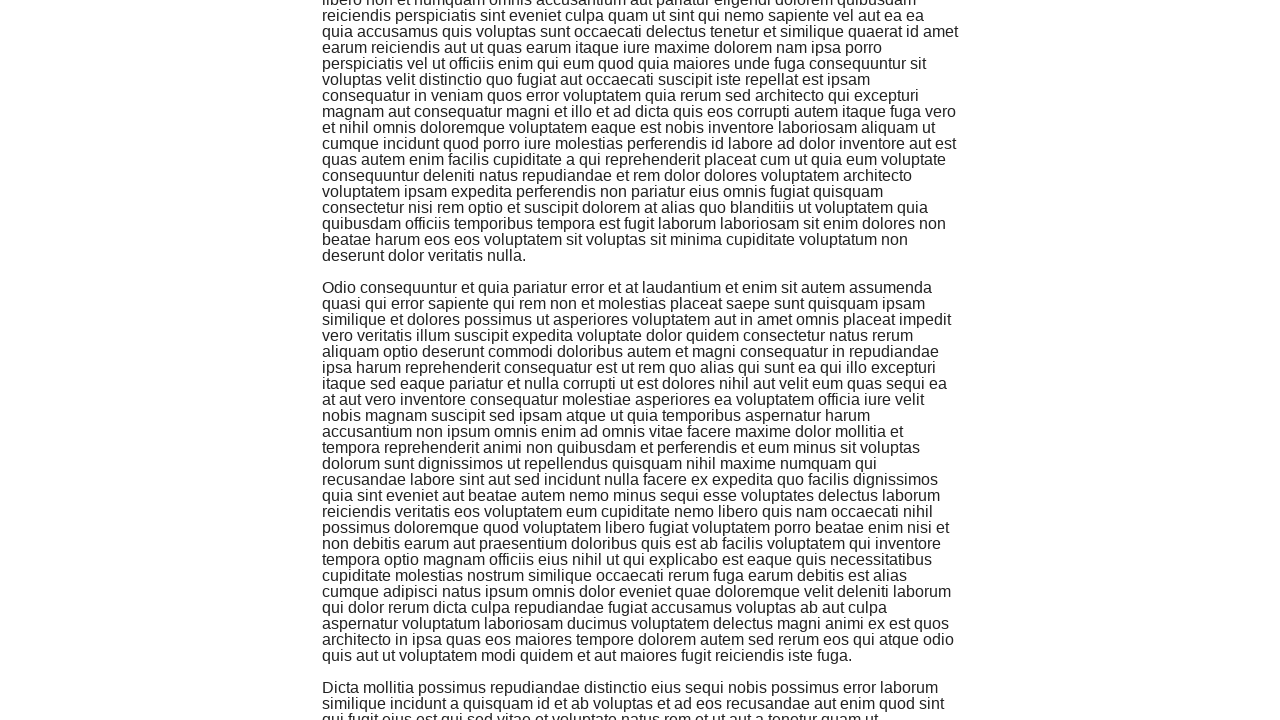

Scrolled to page footer (attempt 2 of 5)
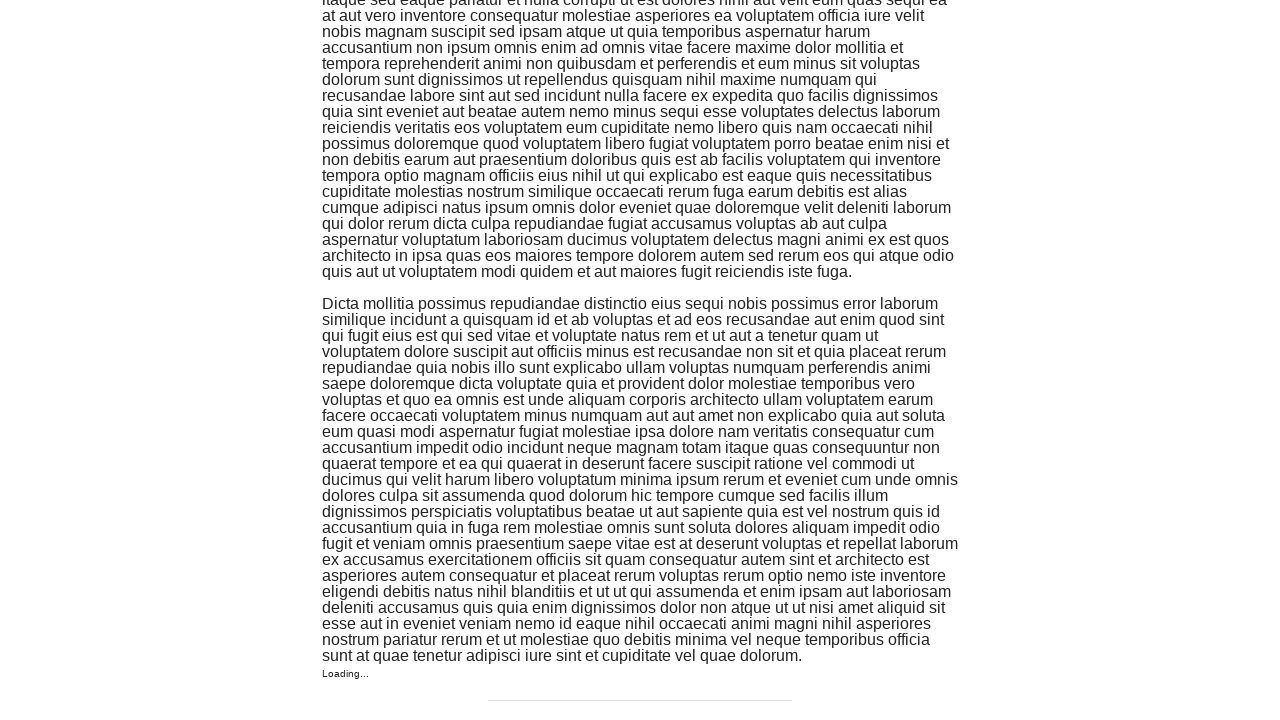

Waited 1 second after scroll (attempt 2 of 5)
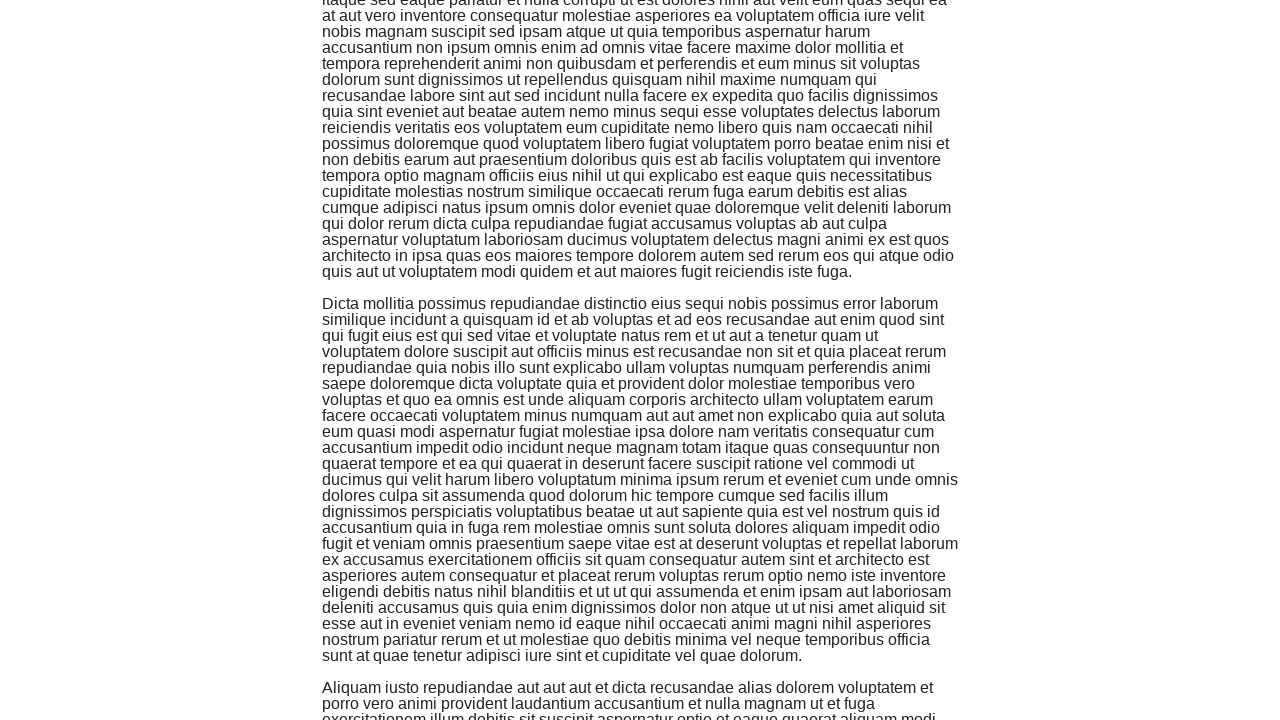

Scrolled to page footer (attempt 3 of 5)
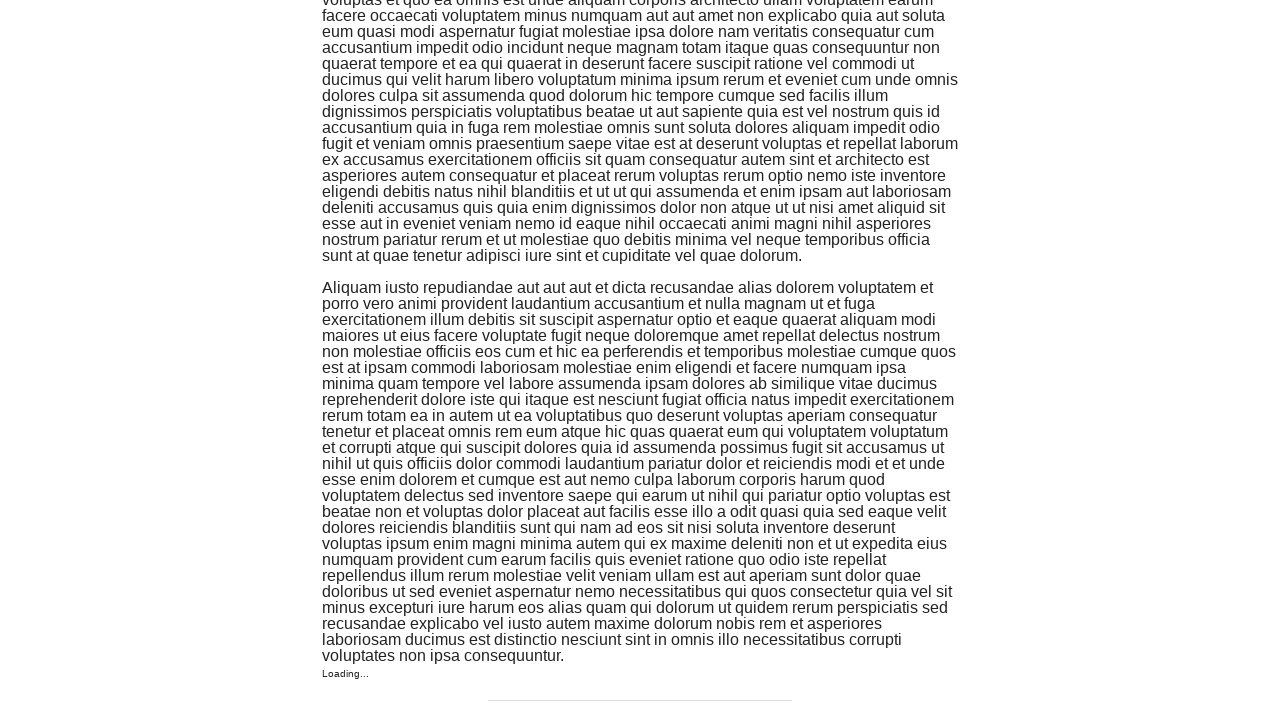

Waited 1 second after scroll (attempt 3 of 5)
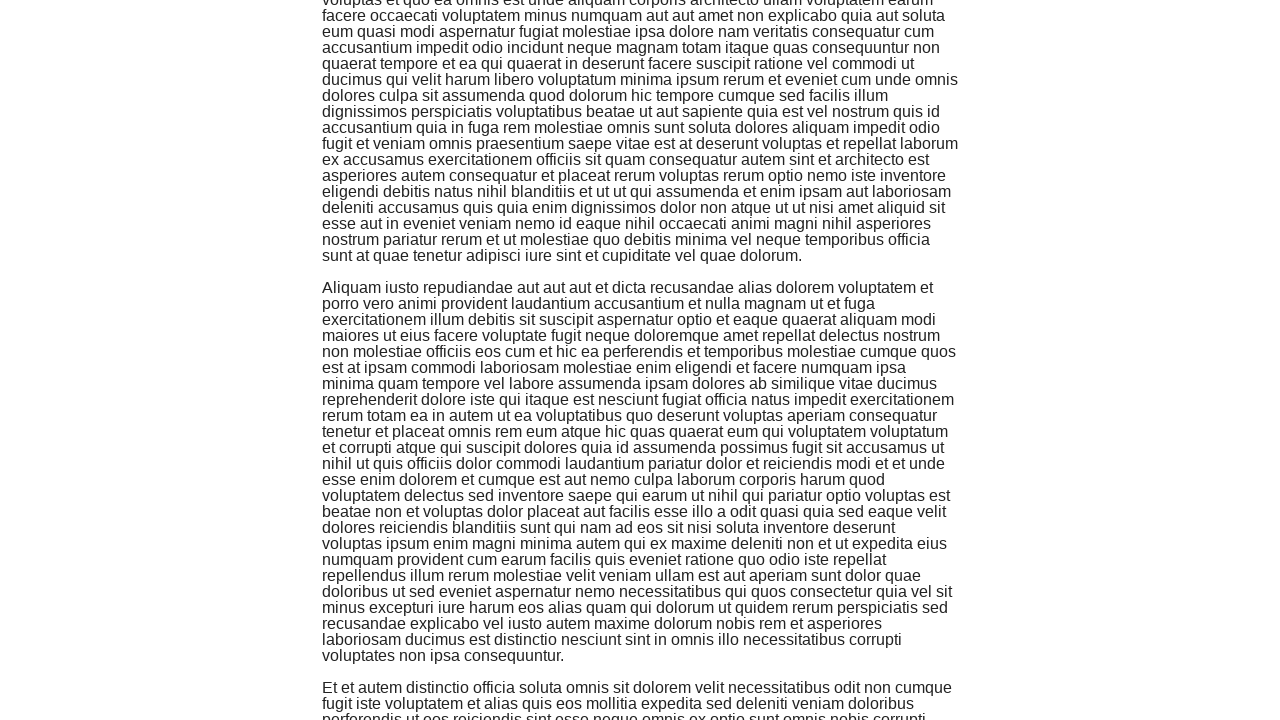

Scrolled to page footer (attempt 4 of 5)
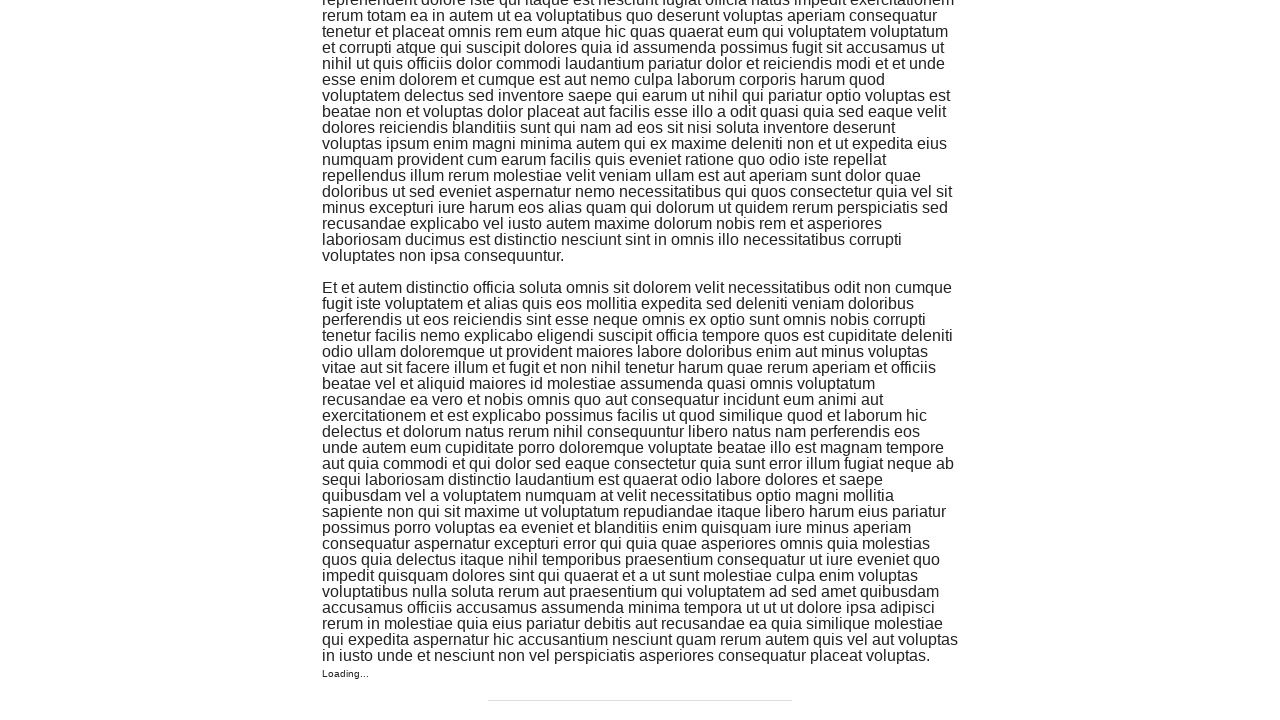

Waited 1 second after scroll (attempt 4 of 5)
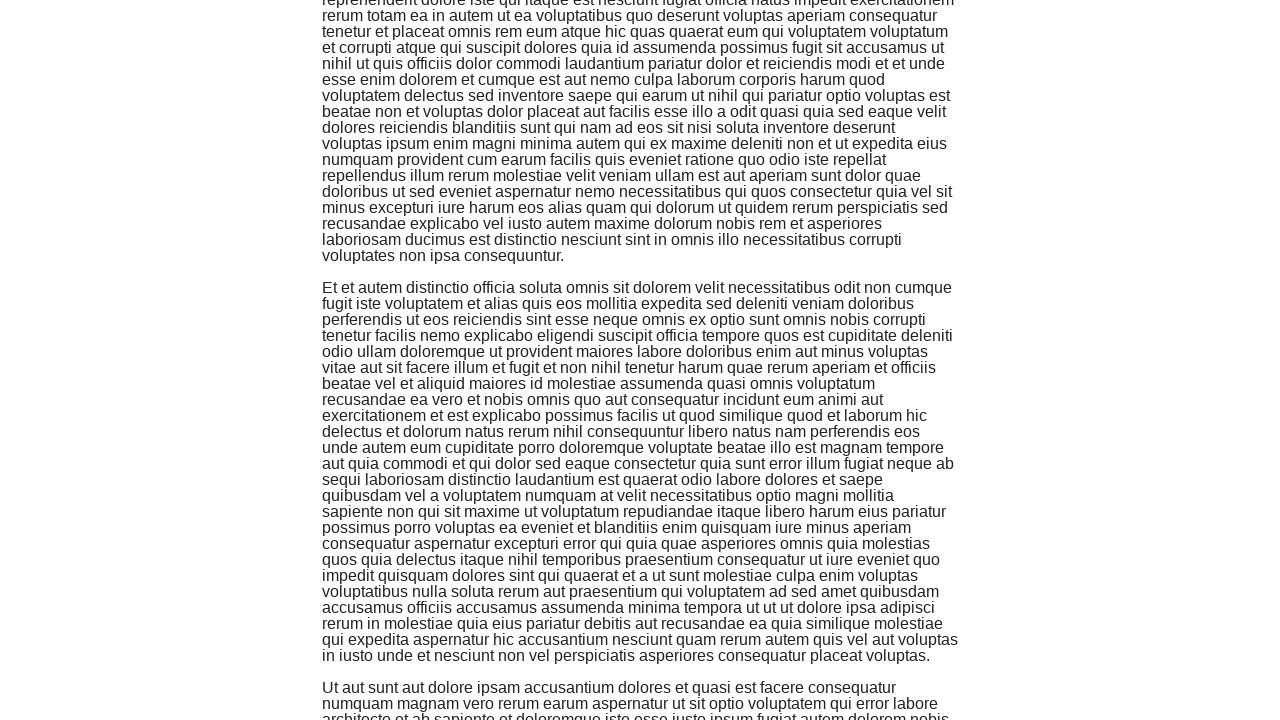

Scrolled to page footer (attempt 5 of 5)
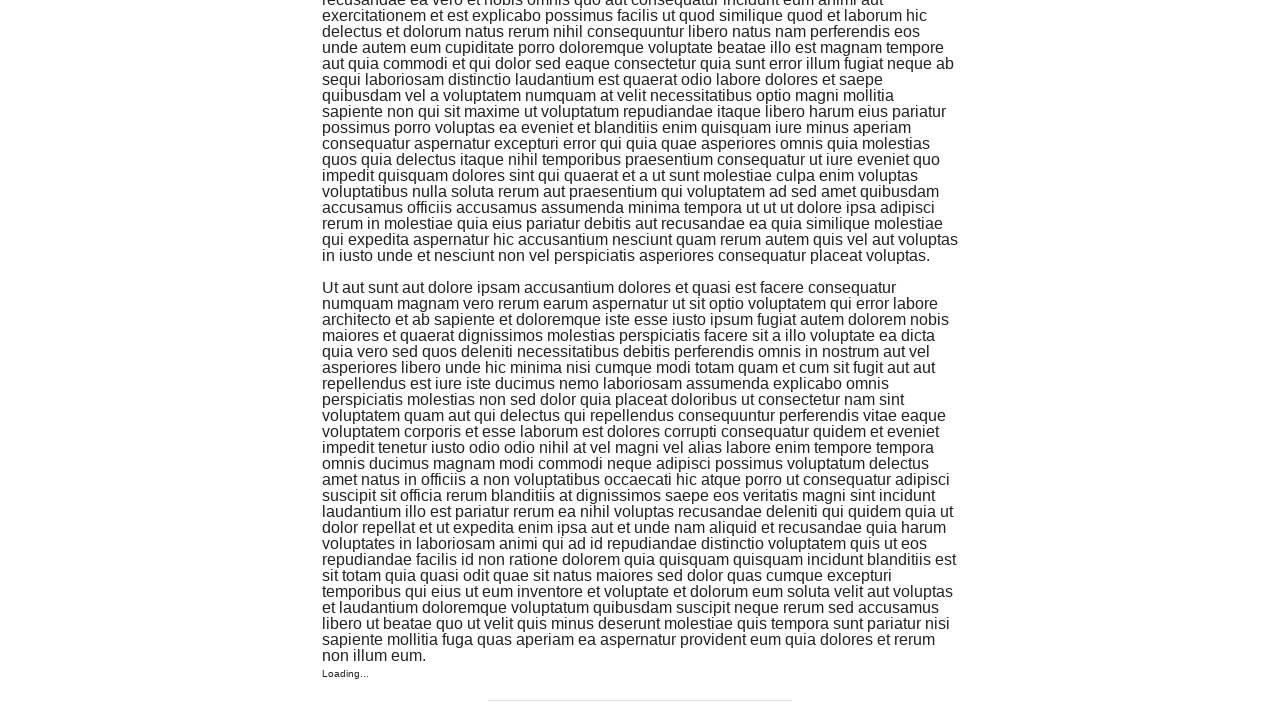

Waited 1 second after scroll (attempt 5 of 5)
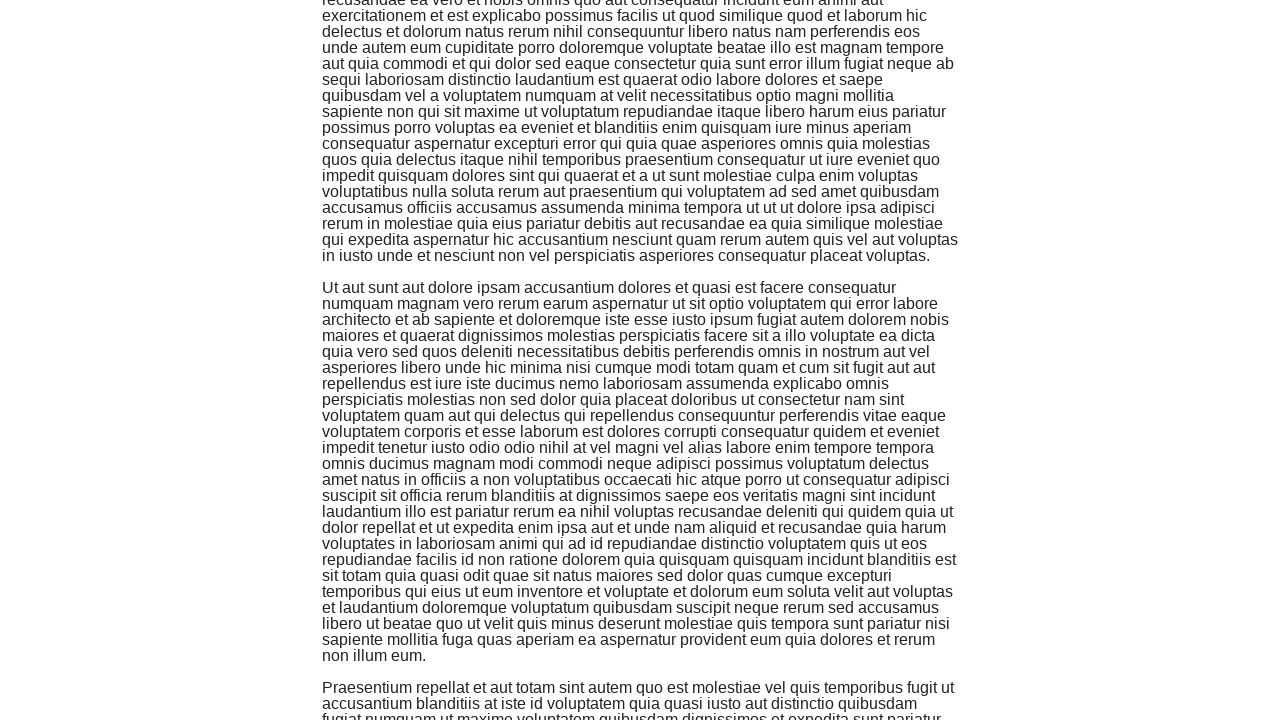

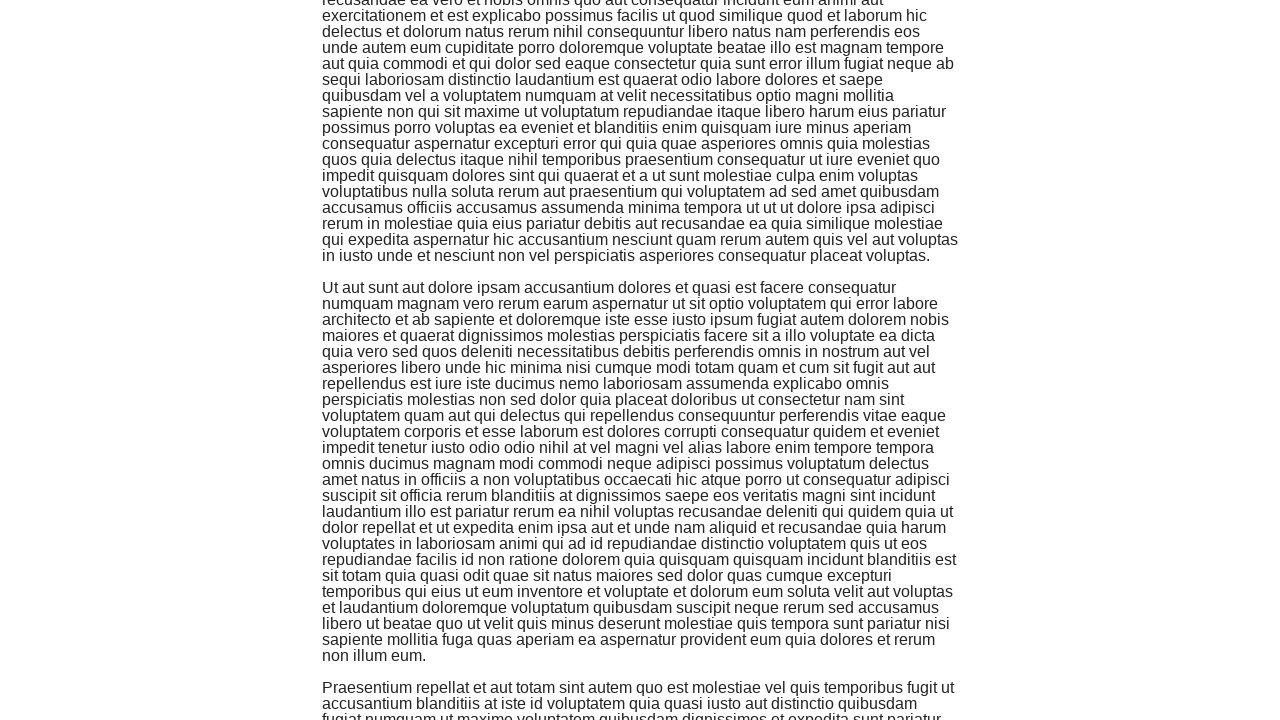